Navigates to the Hong Kong University homepage. The script only performs navigation with no additional actions.

Starting URL: http://www.hku.hk/

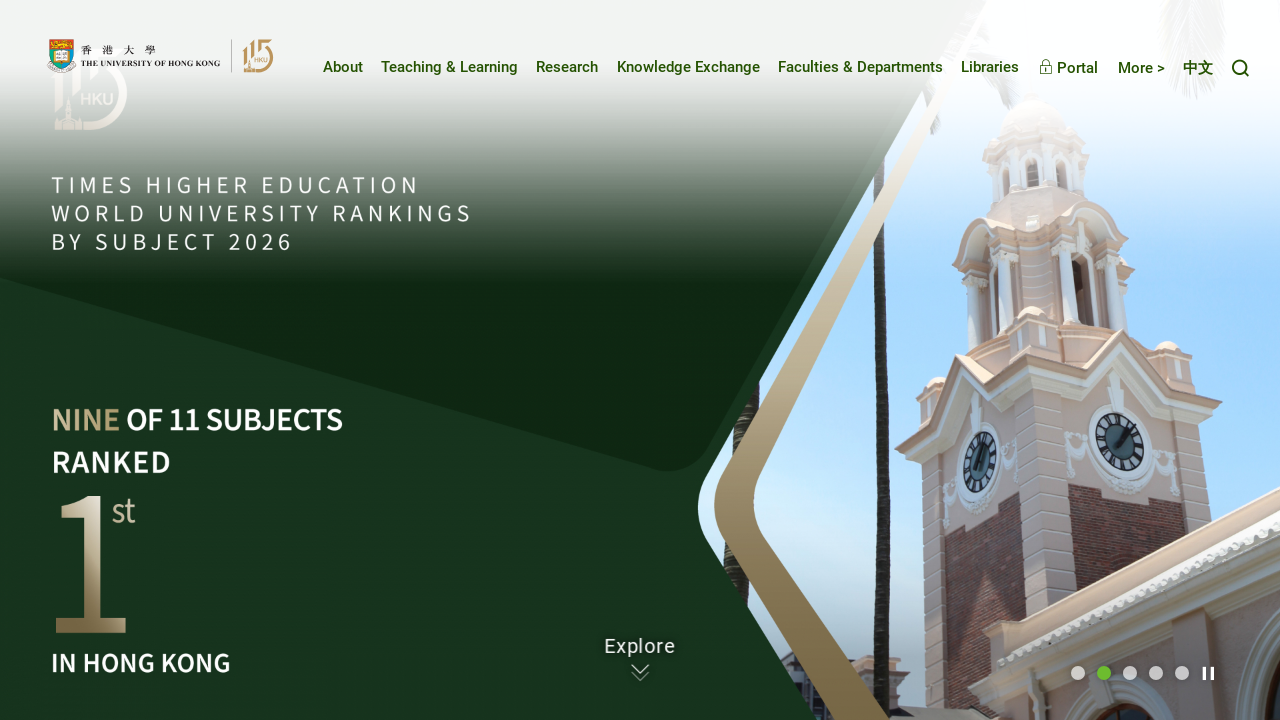

Waited for DOM content to load on Hong Kong University homepage
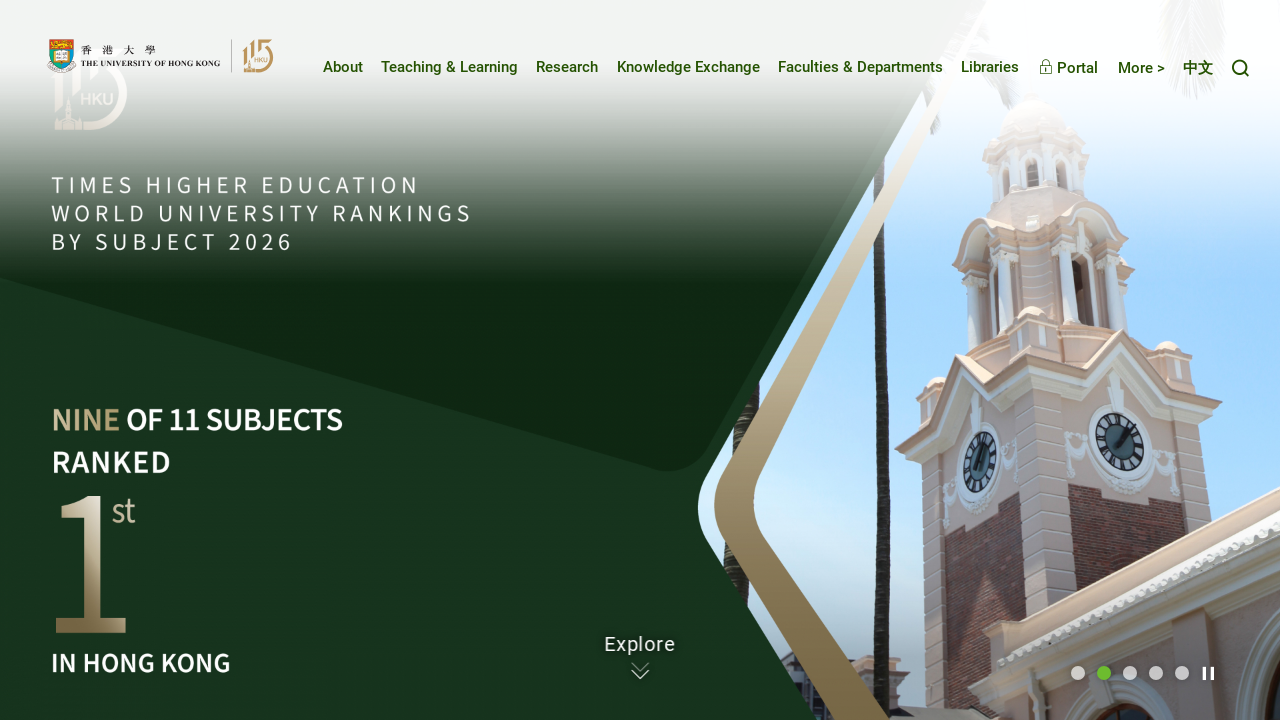

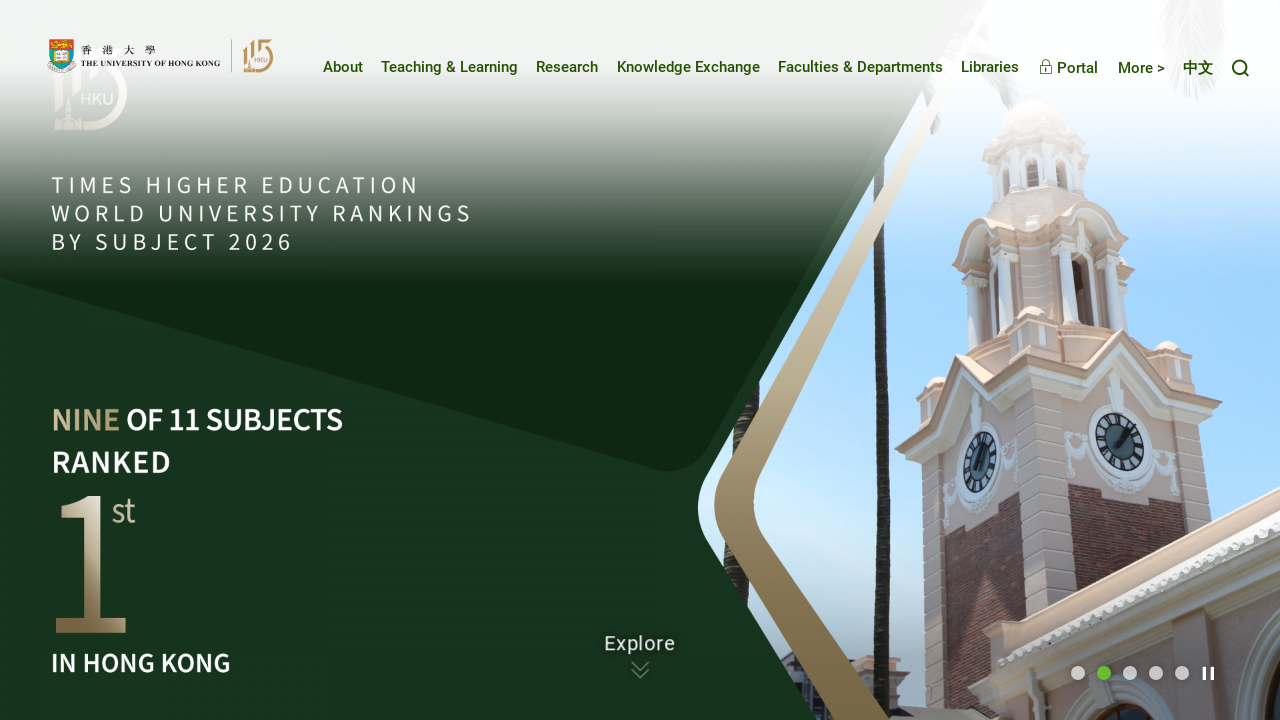